Tests the advisory links (flood, wildfire, all advisories) to verify they redirect to the correct advisory pages.

Starting URL: https://bcparks.ca/

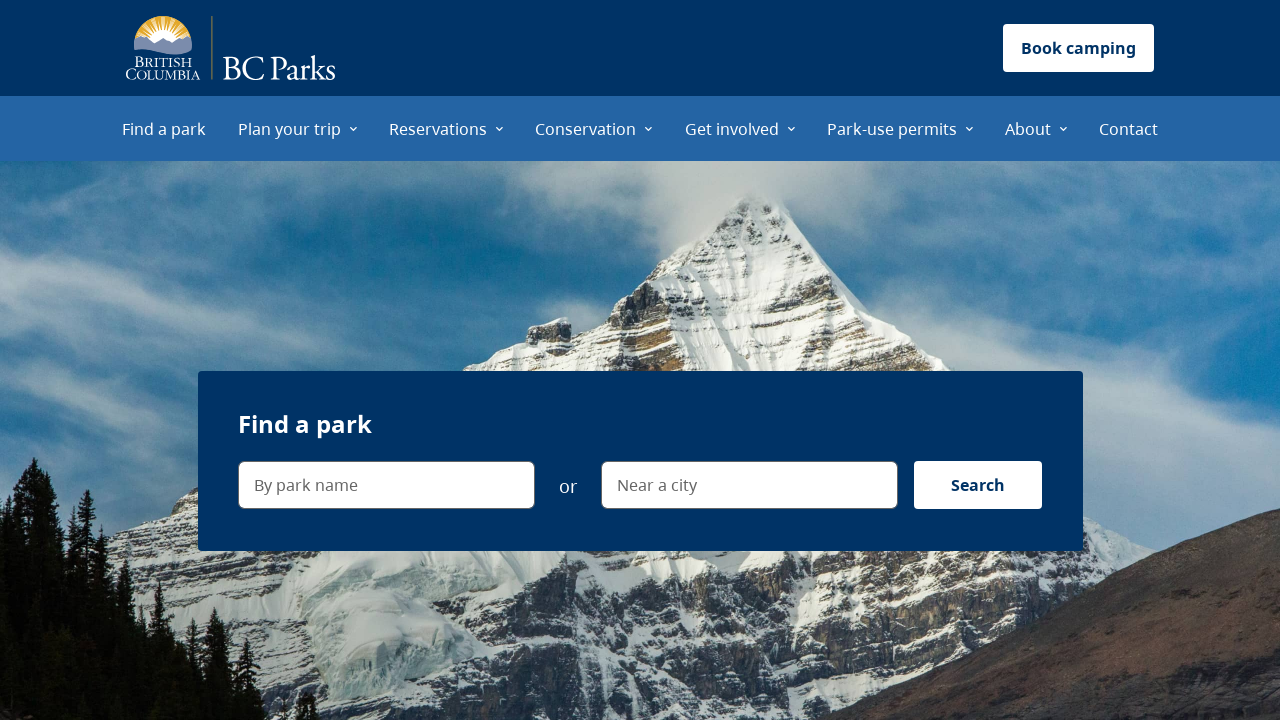

Waited for page to load with networkidle state
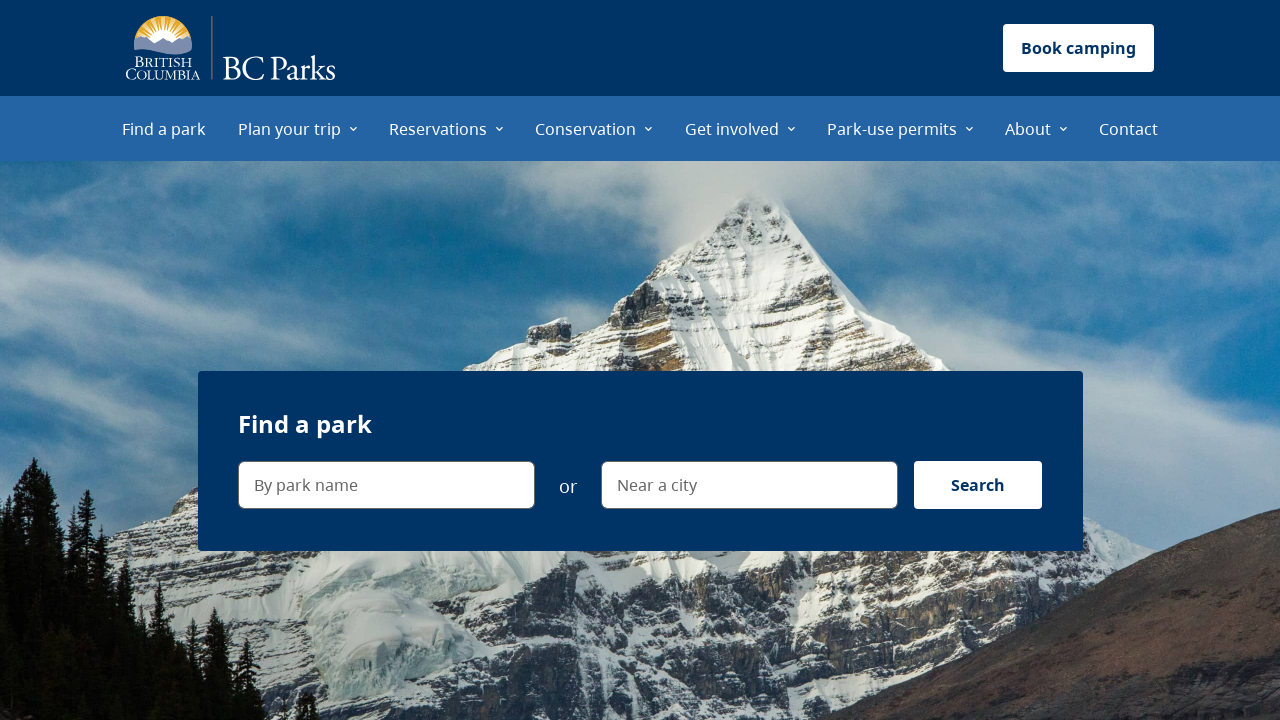

Clicked 'See flood advisories' link at (338, 361) on internal:role=link[name="See flood advisories"i]
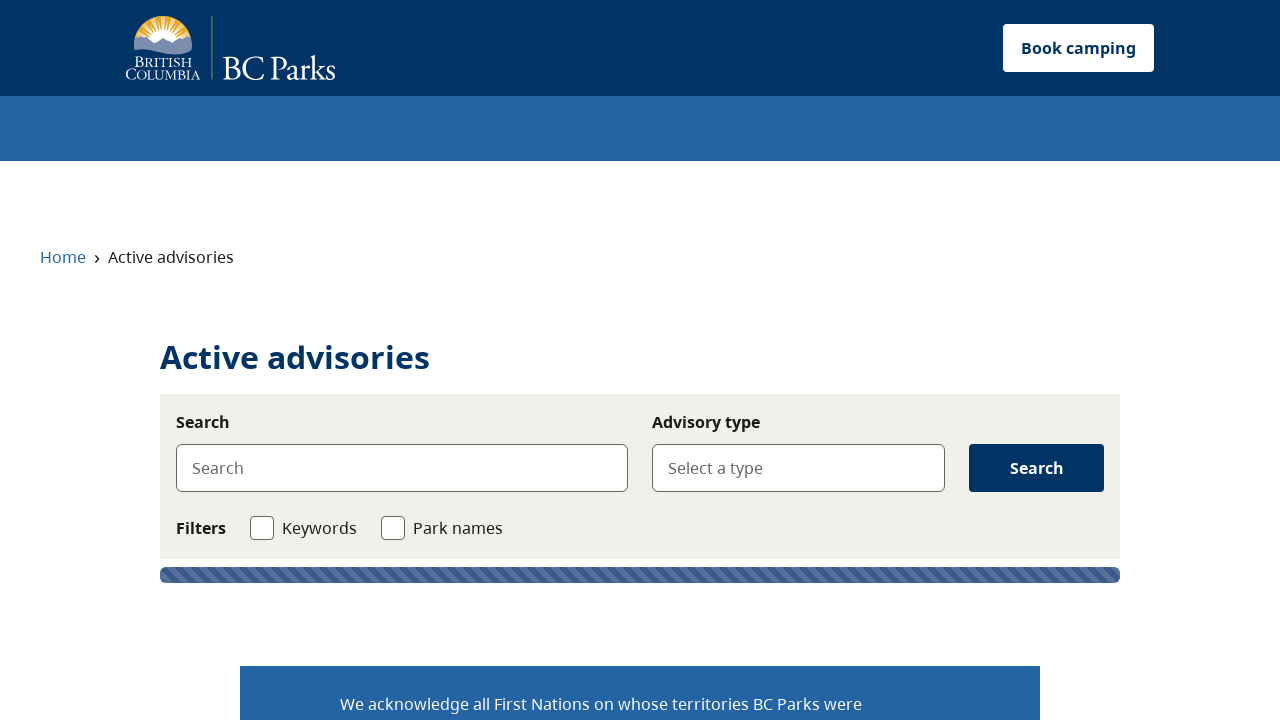

Navigated to flood advisories page (URL: https://bcparks.ca/active-advisories/?type=Flood)
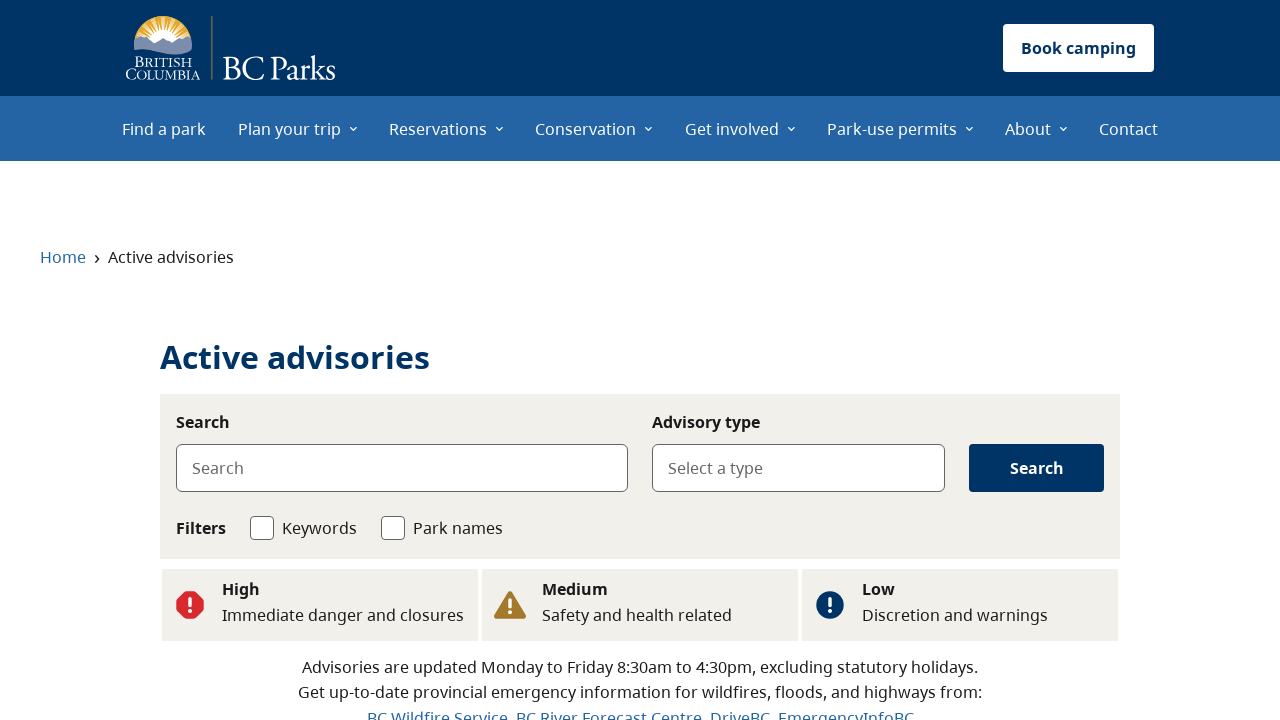

Verified page title is 'Active advisories | BC Parks'
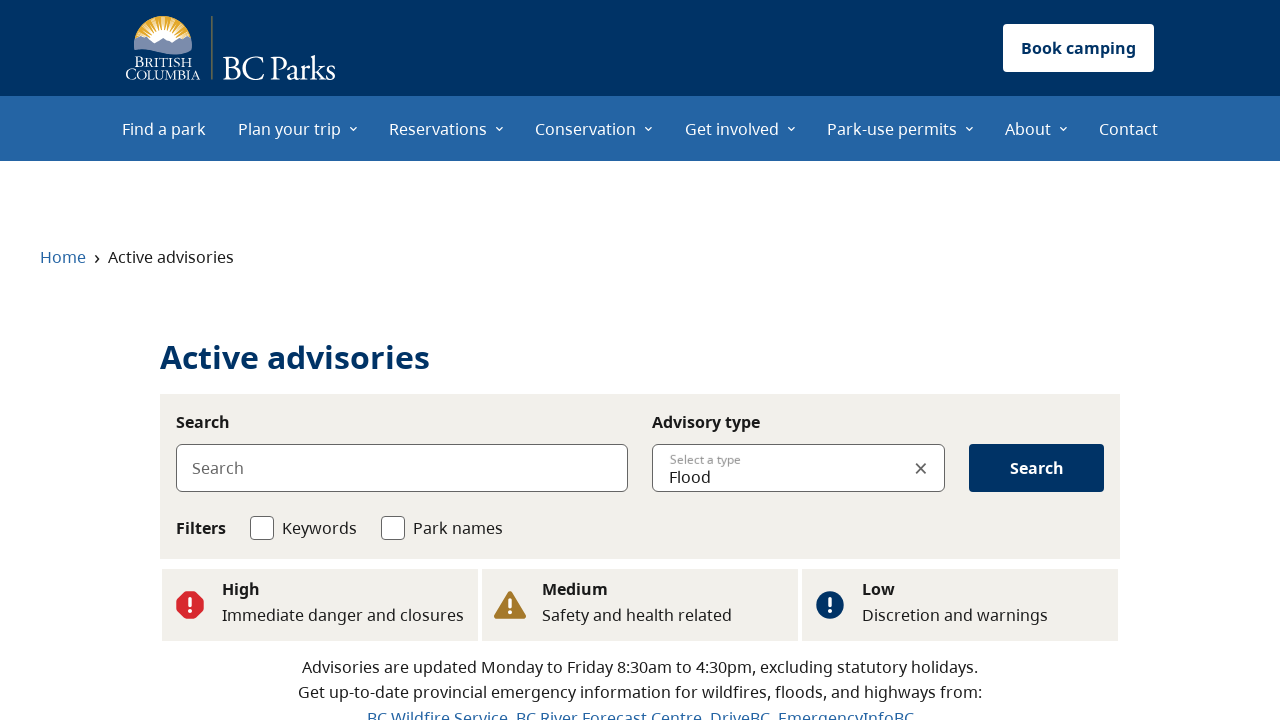

Navigated back to previous page
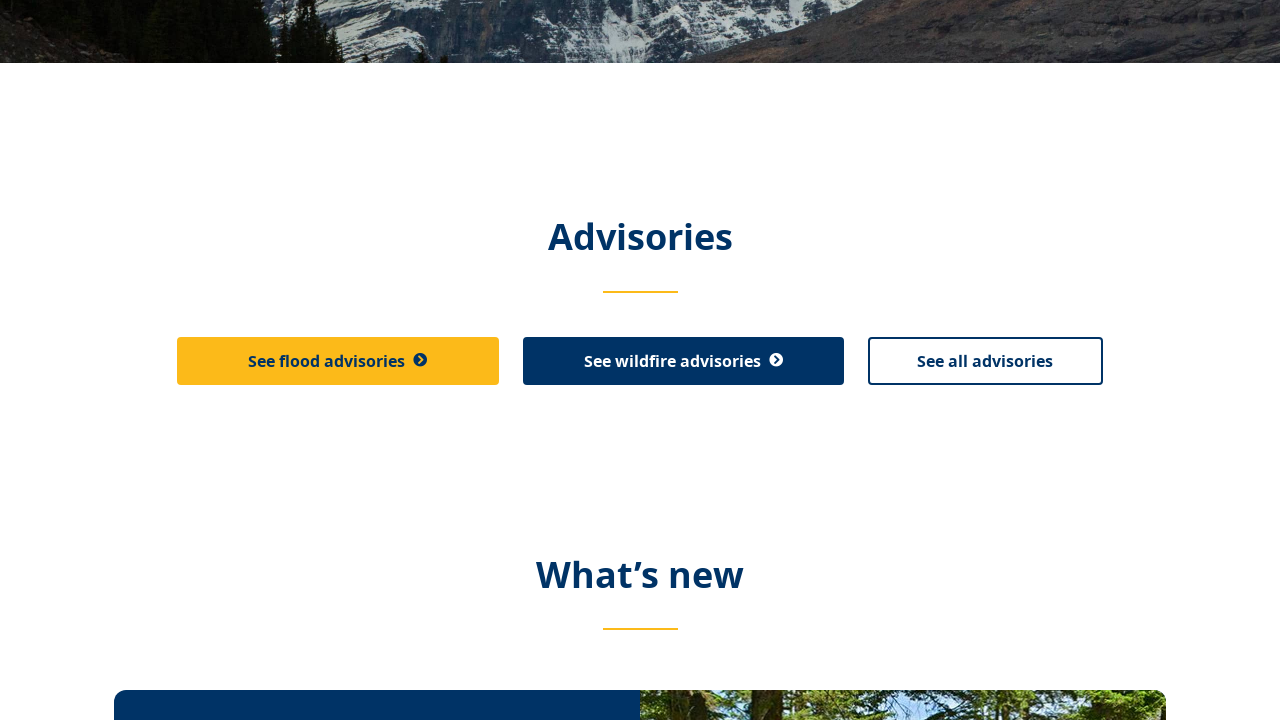

Clicked 'See wildfire advisories' link at (683, 361) on internal:role=link[name="See wildfire advisories"i]
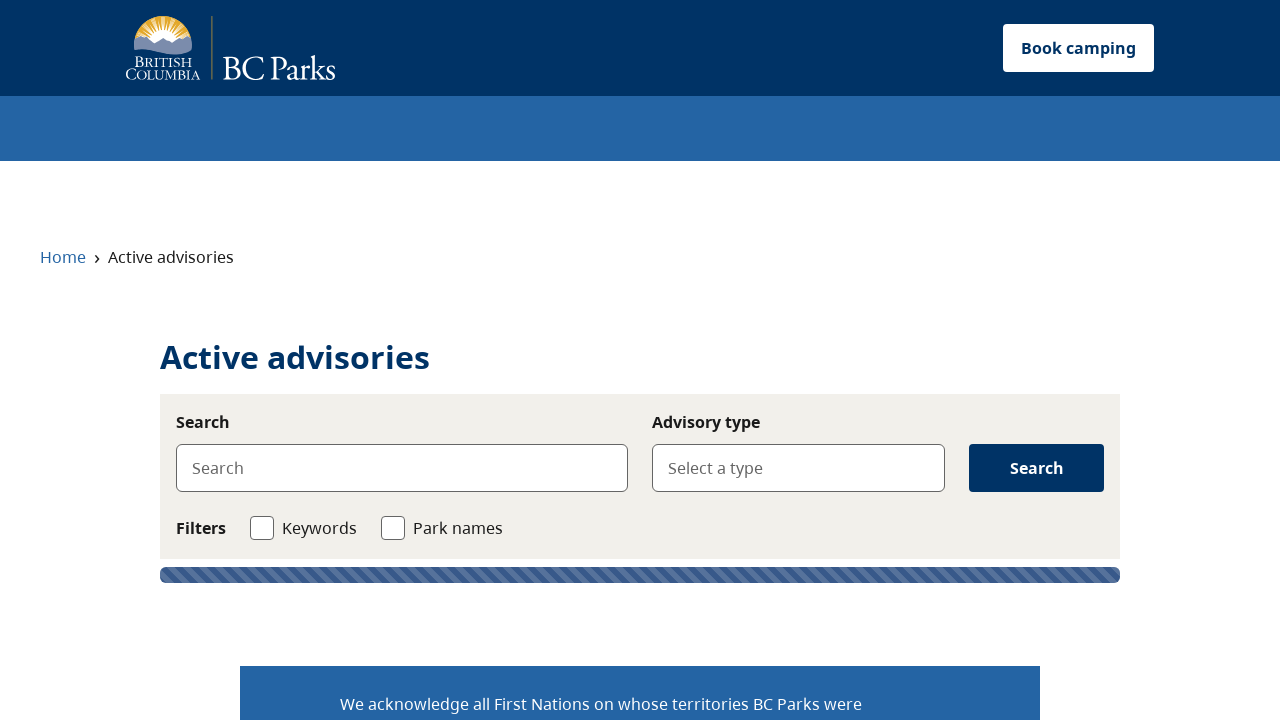

Navigated to wildfire advisories page (URL: https://bcparks.ca/active-advisories/?type=Wildfire)
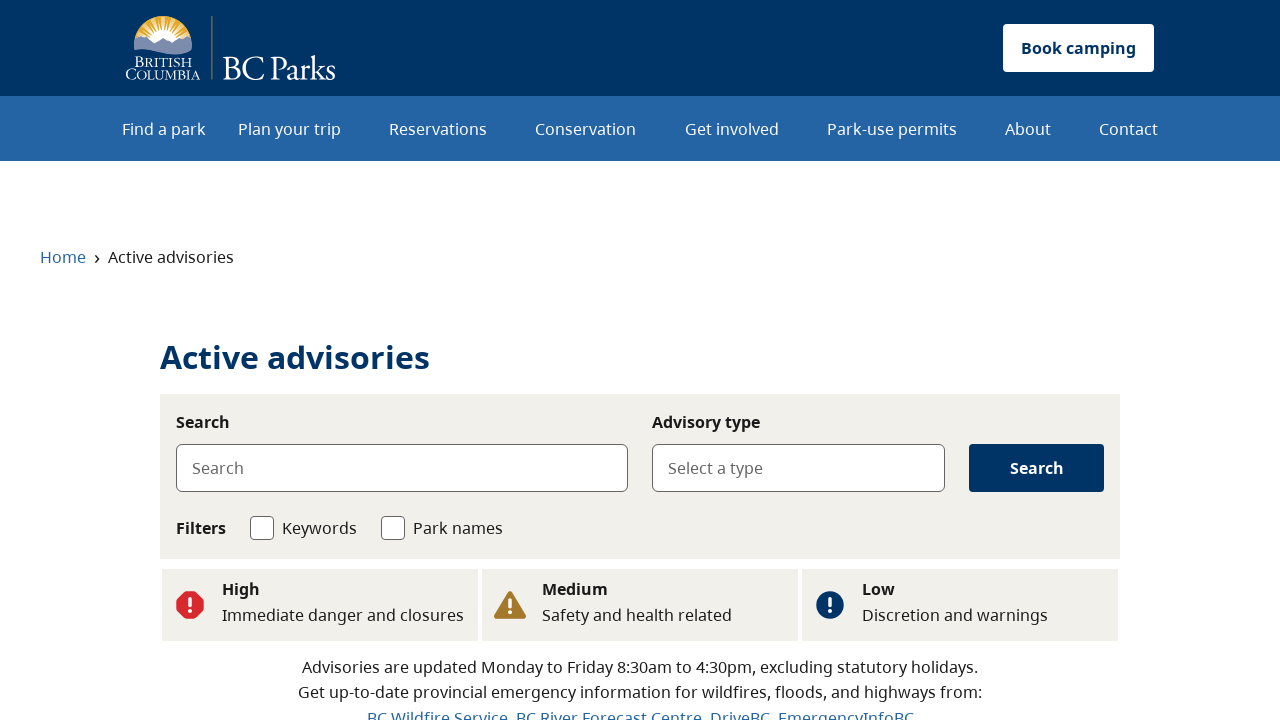

Verified page title is 'Active advisories | BC Parks'
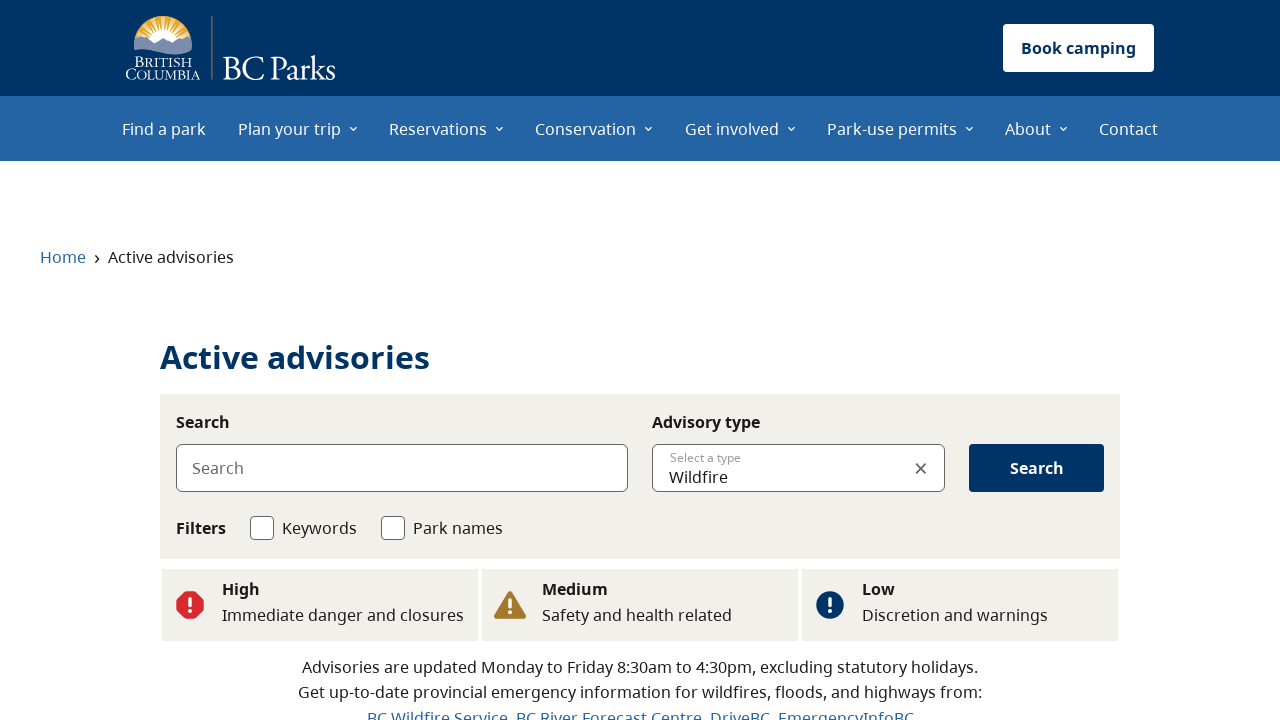

Navigated back to previous page
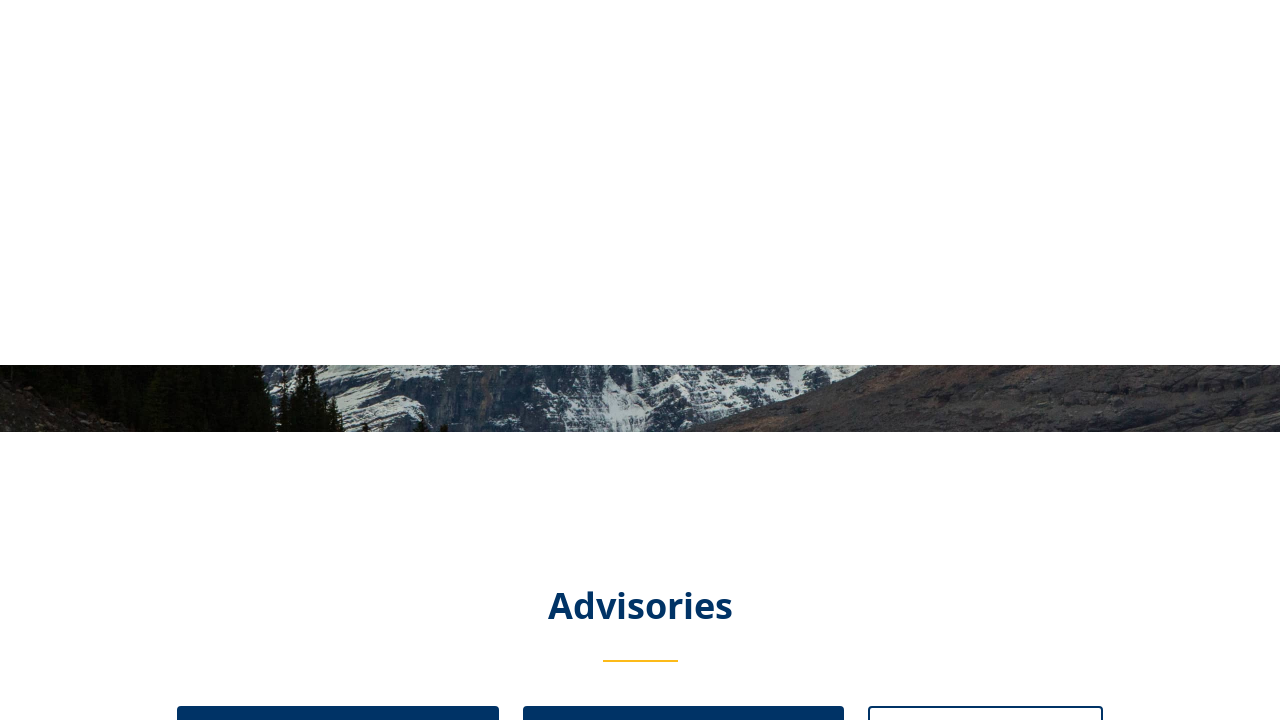

Clicked 'See all advisories' link at (985, 361) on internal:role=link[name="See all advisories"i]
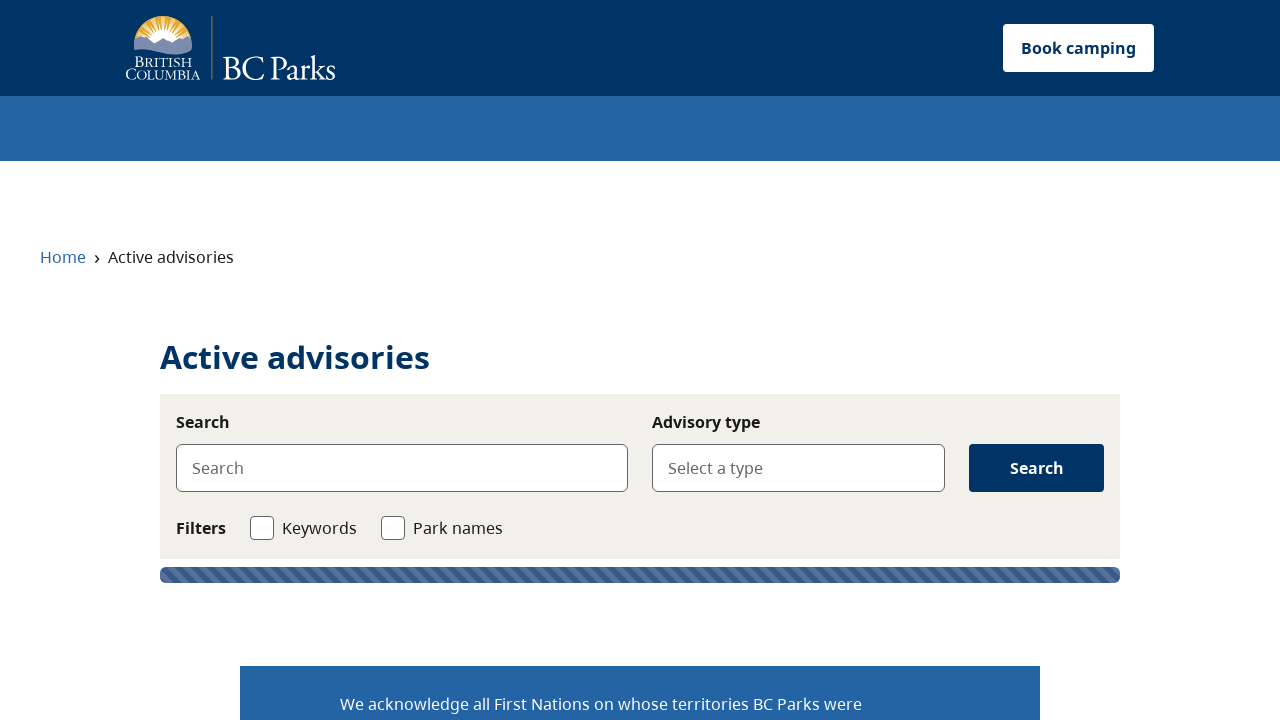

Navigated to all advisories page (URL: https://bcparks.ca/active-advisories/)
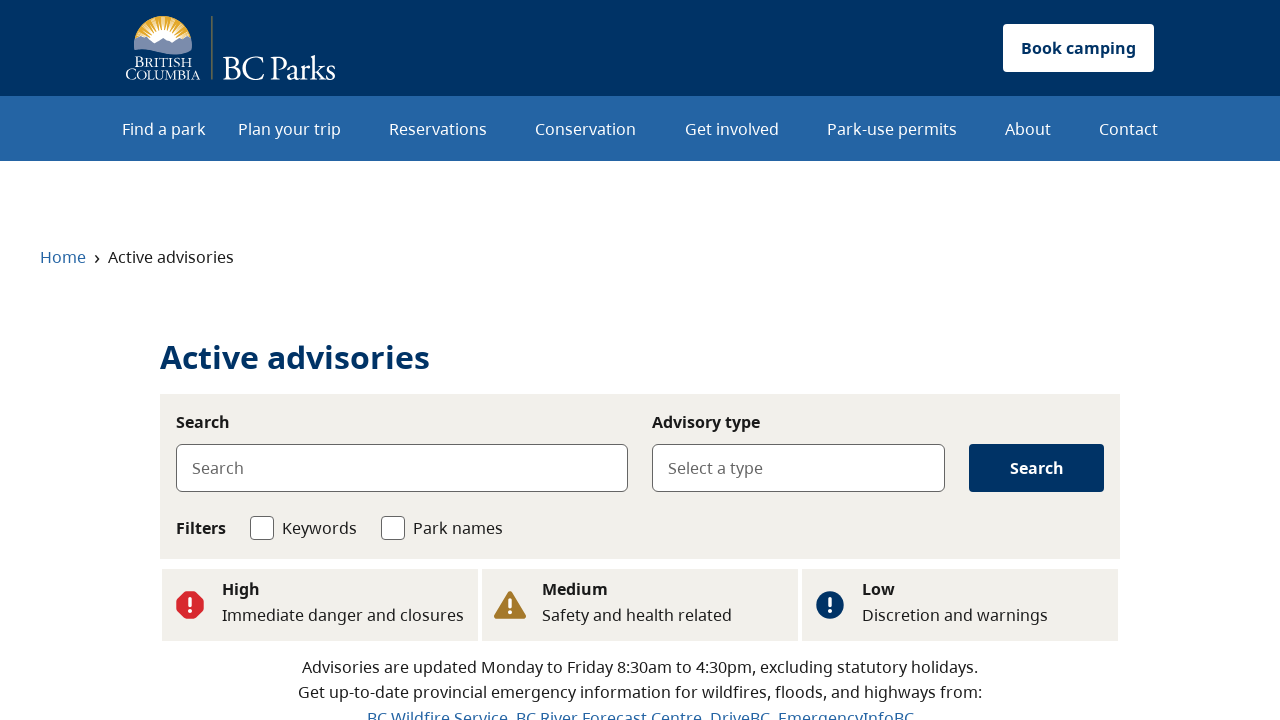

Verified page title is 'Active advisories | BC Parks'
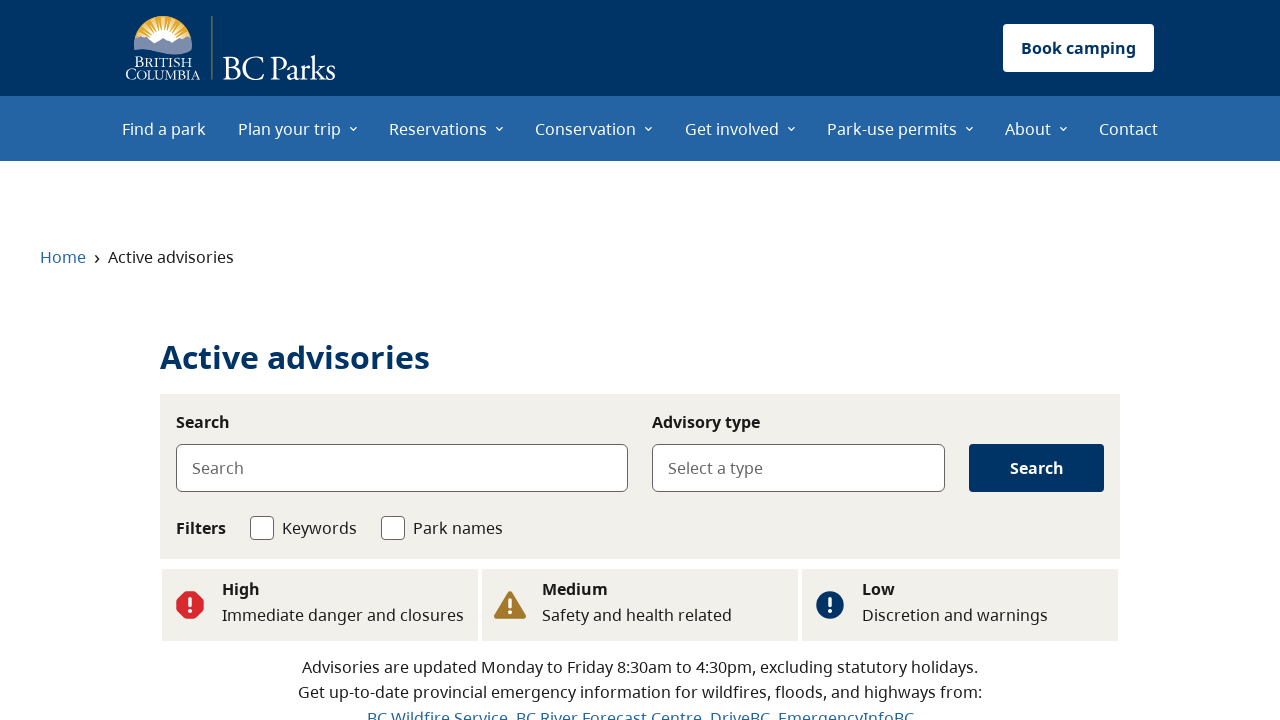

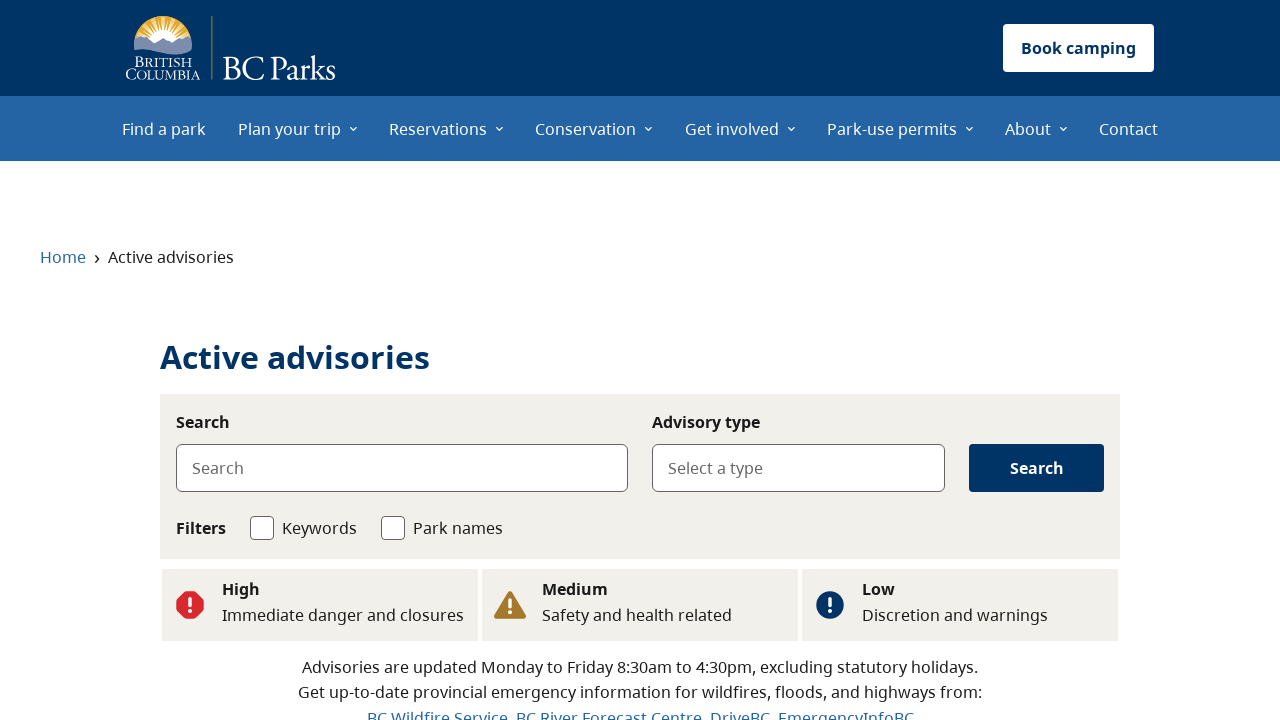